Tests keyboard navigation on EaseMyTrip website by pressing Tab key multiple times to navigate through focusable elements and then pressing Enter to activate the focused element.

Starting URL: https://www.easemytrip.com/

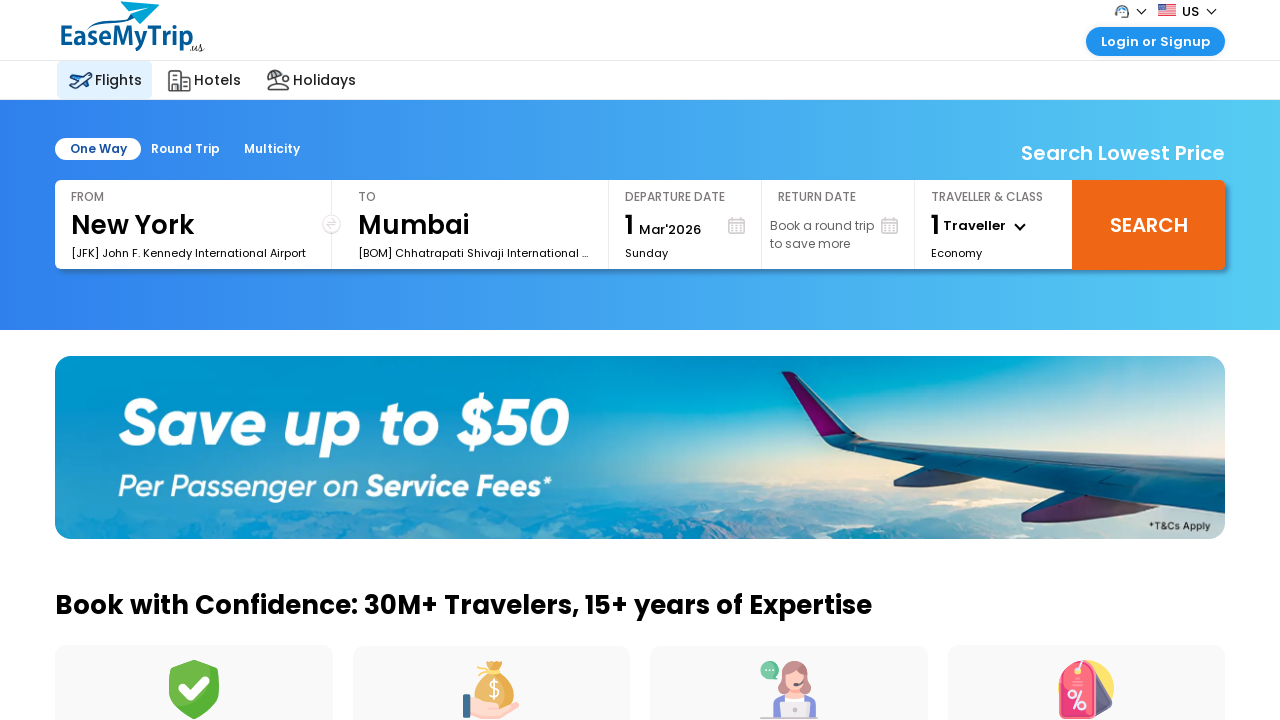

Waited for EaseMyTrip page to fully load (networkidle)
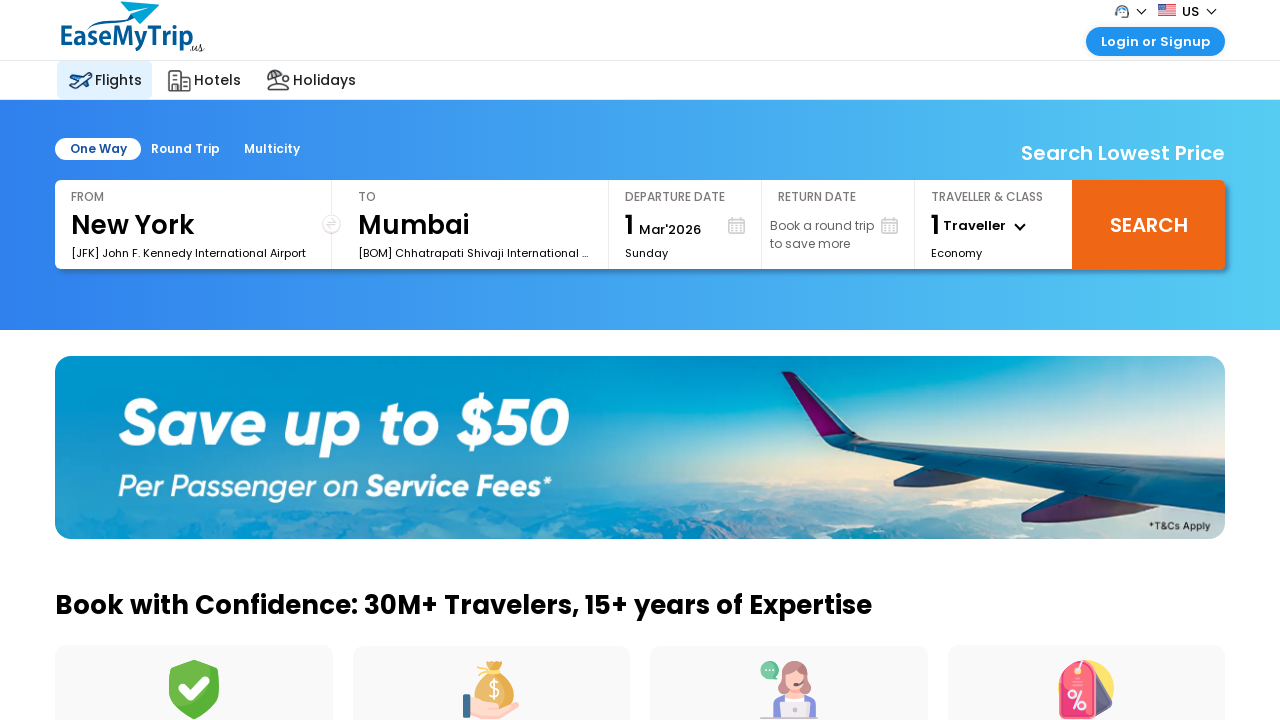

Pressed Tab to navigate to first focusable element
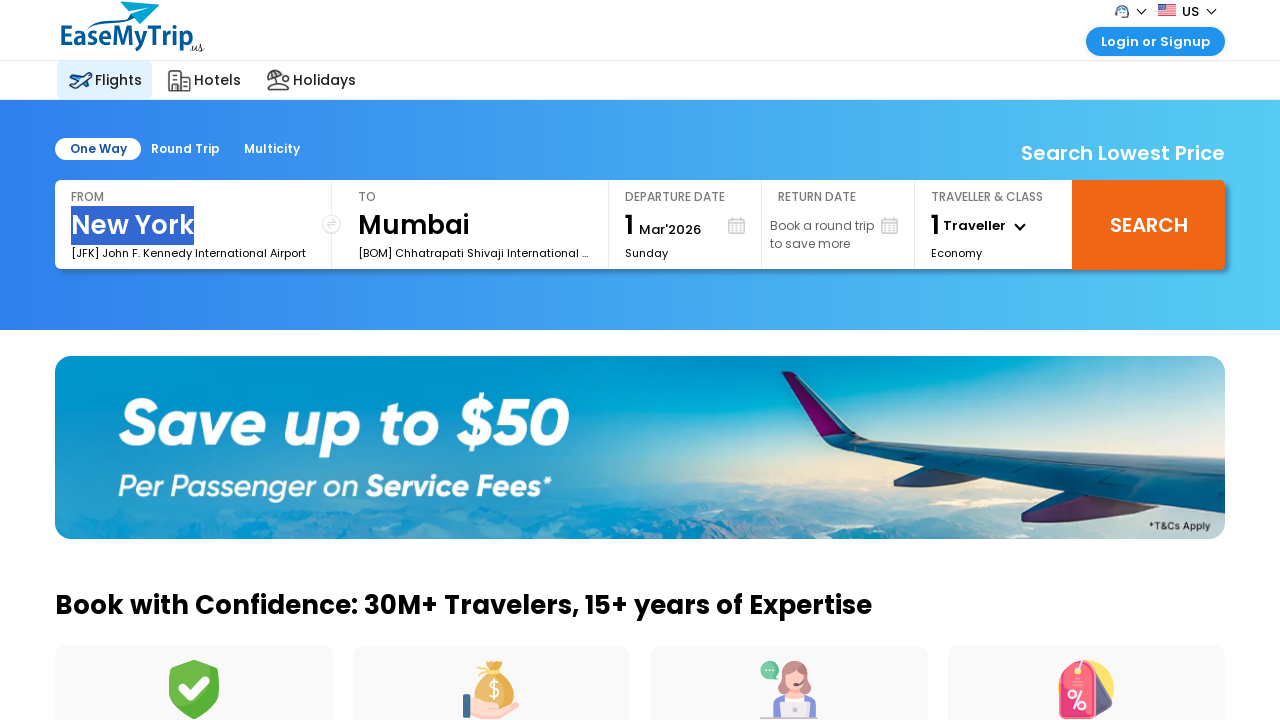

Waited 1 second after first Tab press
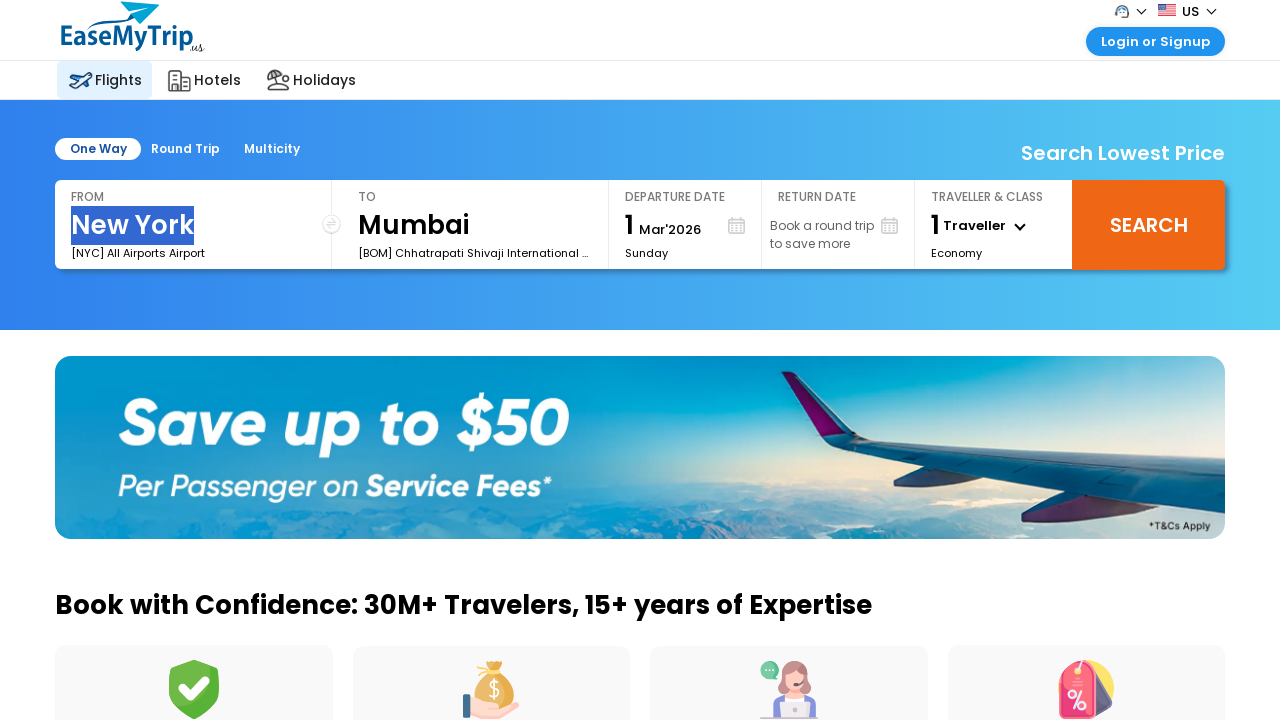

Pressed Tab to navigate to second focusable element
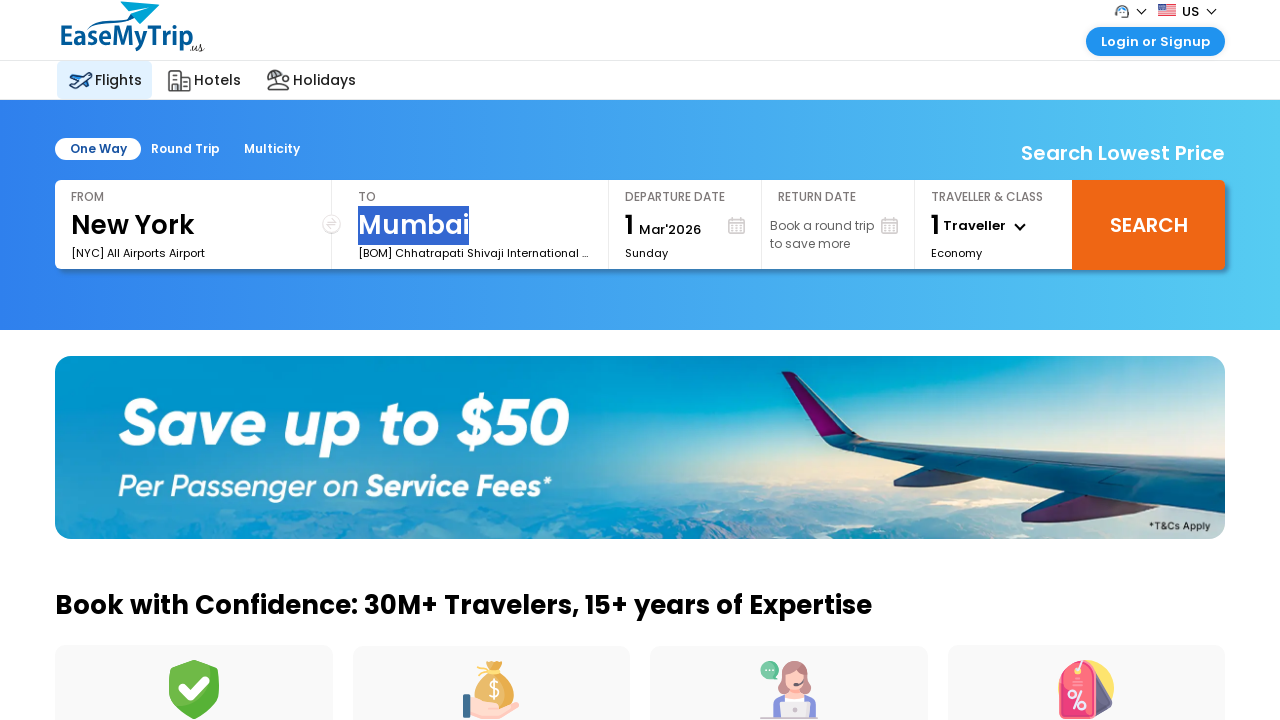

Waited 1 second after second Tab press
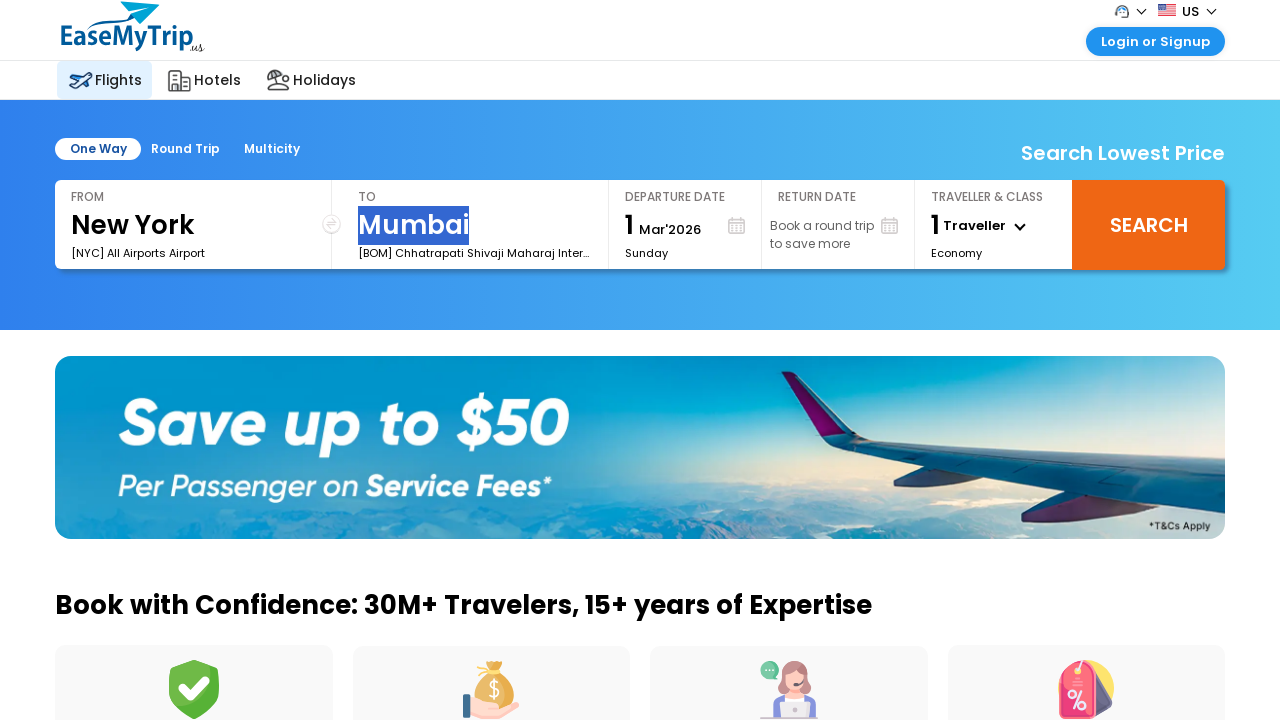

Pressed Tab to navigate to third focusable element
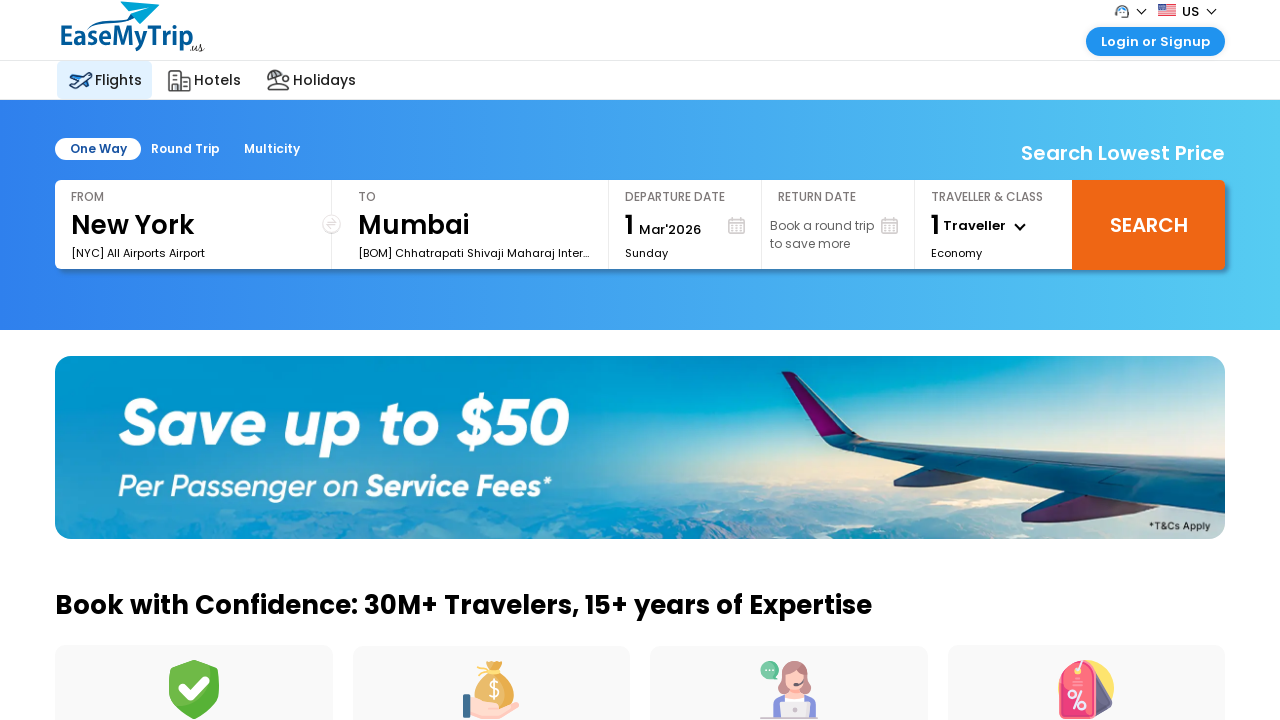

Waited 1 second after third Tab press
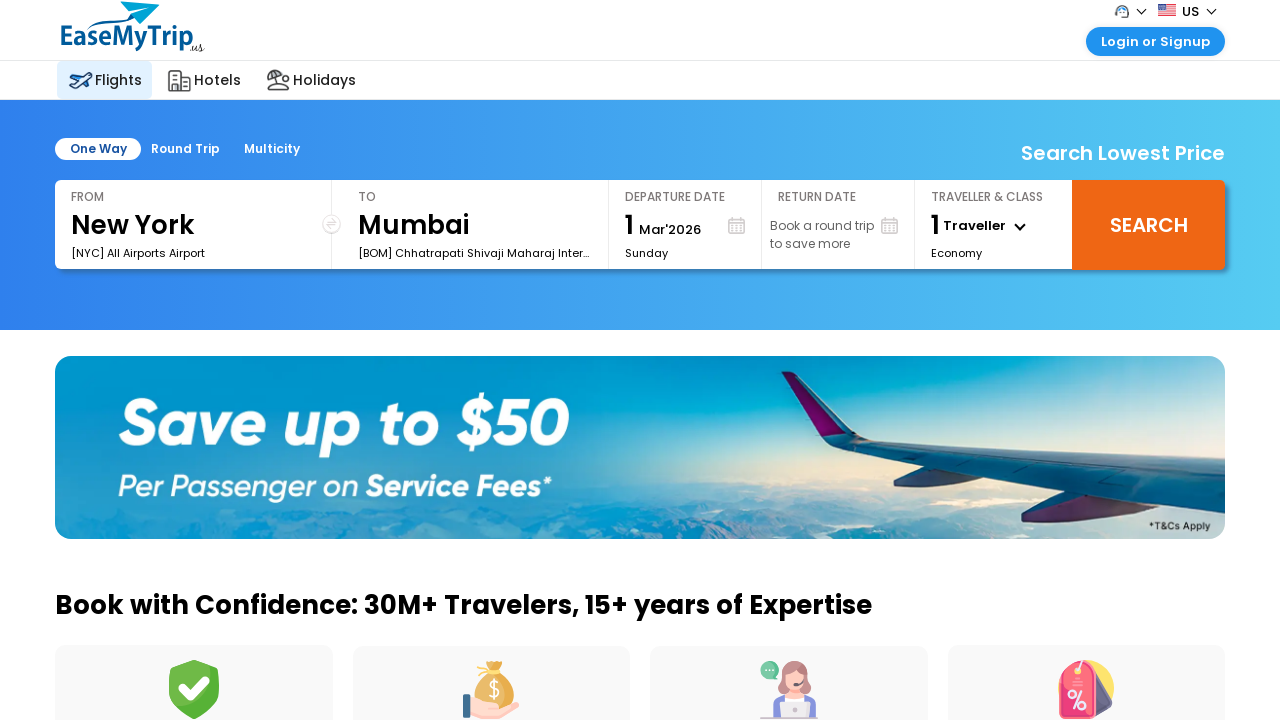

Pressed Enter to activate the focused element
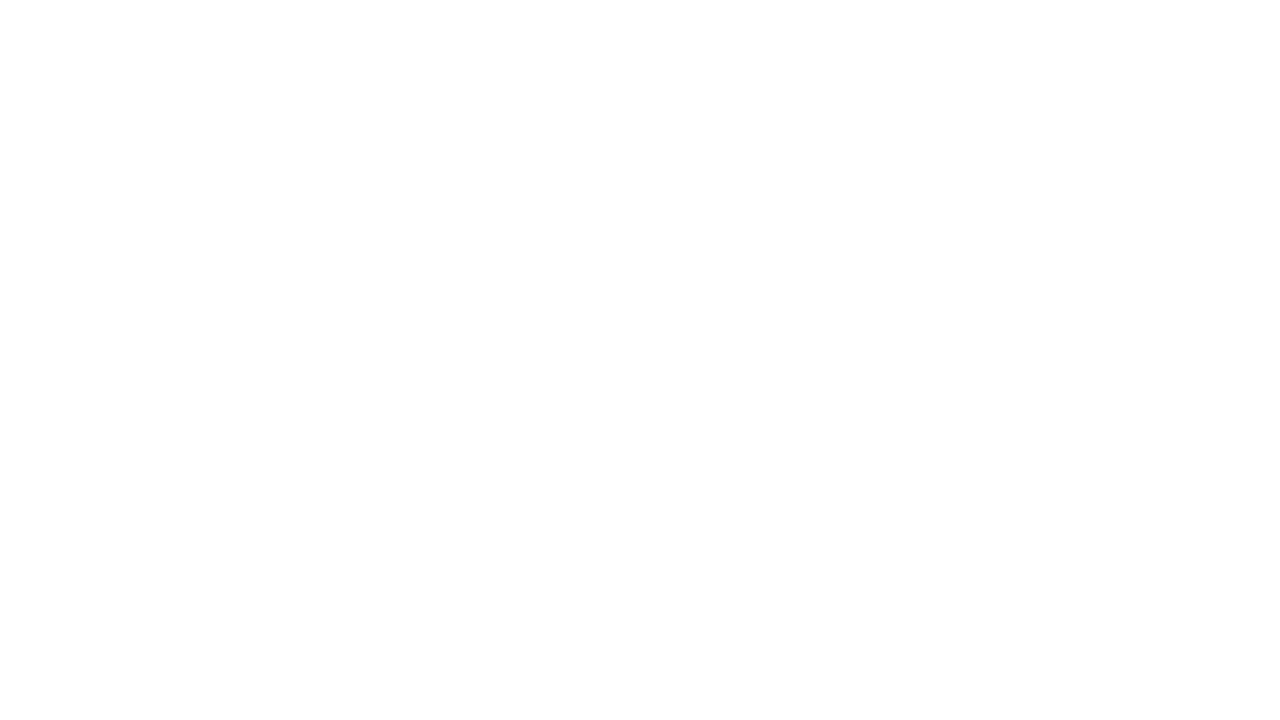

Waited 1 second after pressing Enter
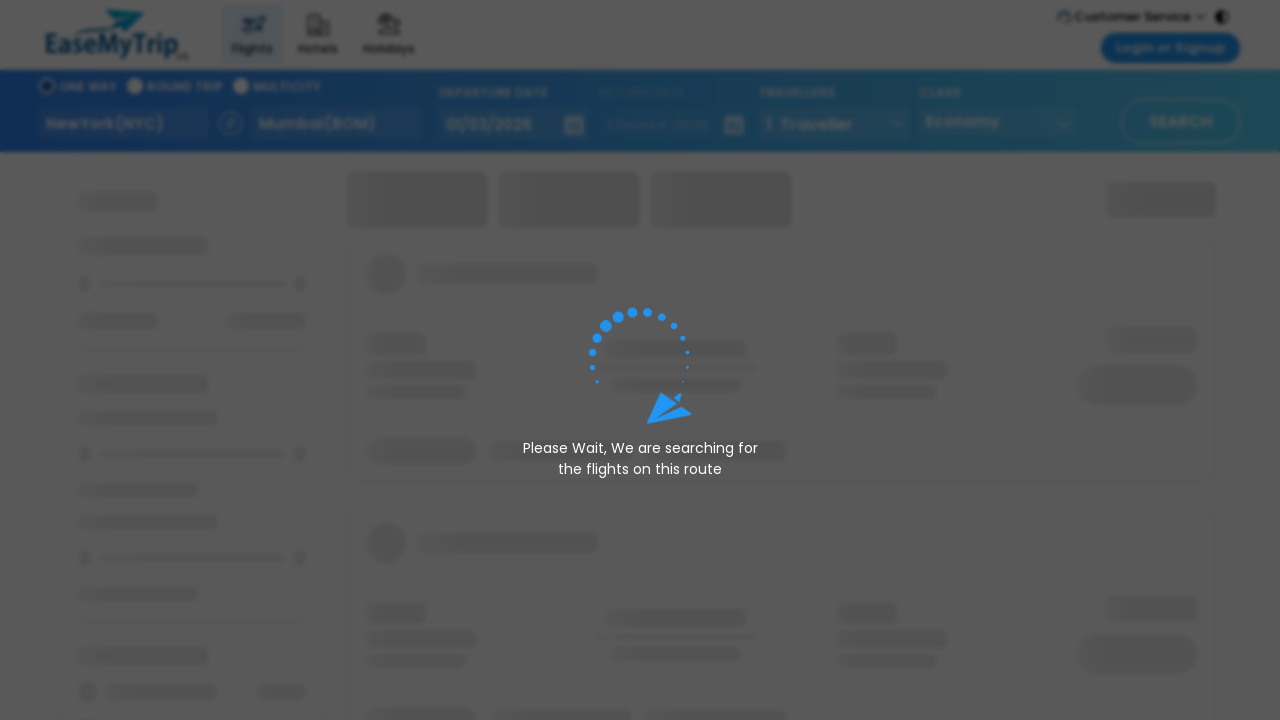

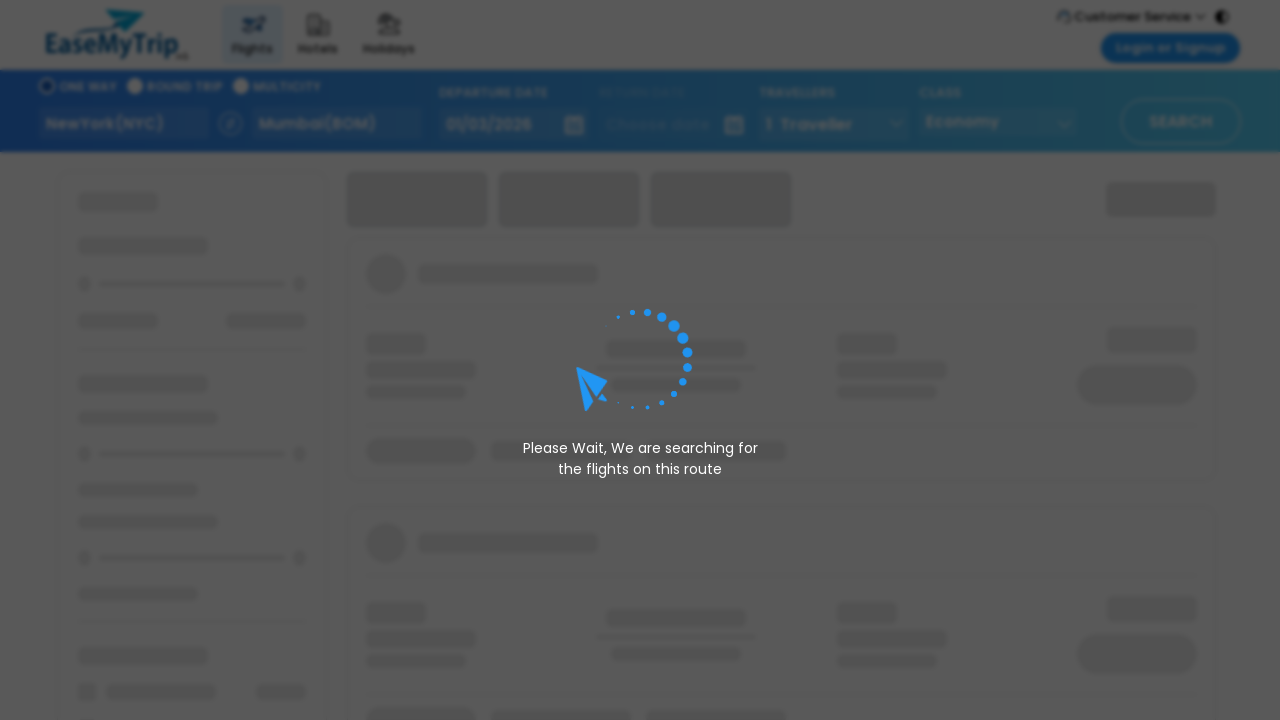